Tests window handling by clicking a link that opens a new window, verifying content in both windows, and switching between them multiple times

Starting URL: https://the-internet.herokuapp.com/windows

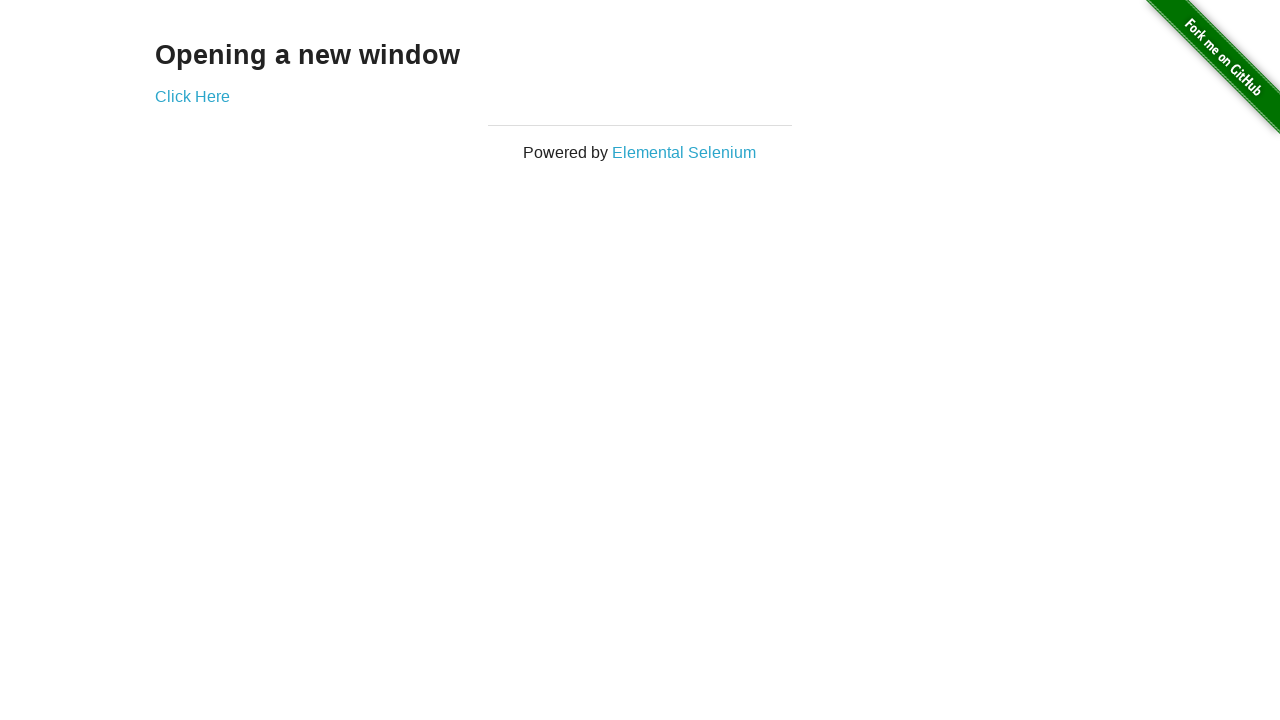

Retrieved header text from main page
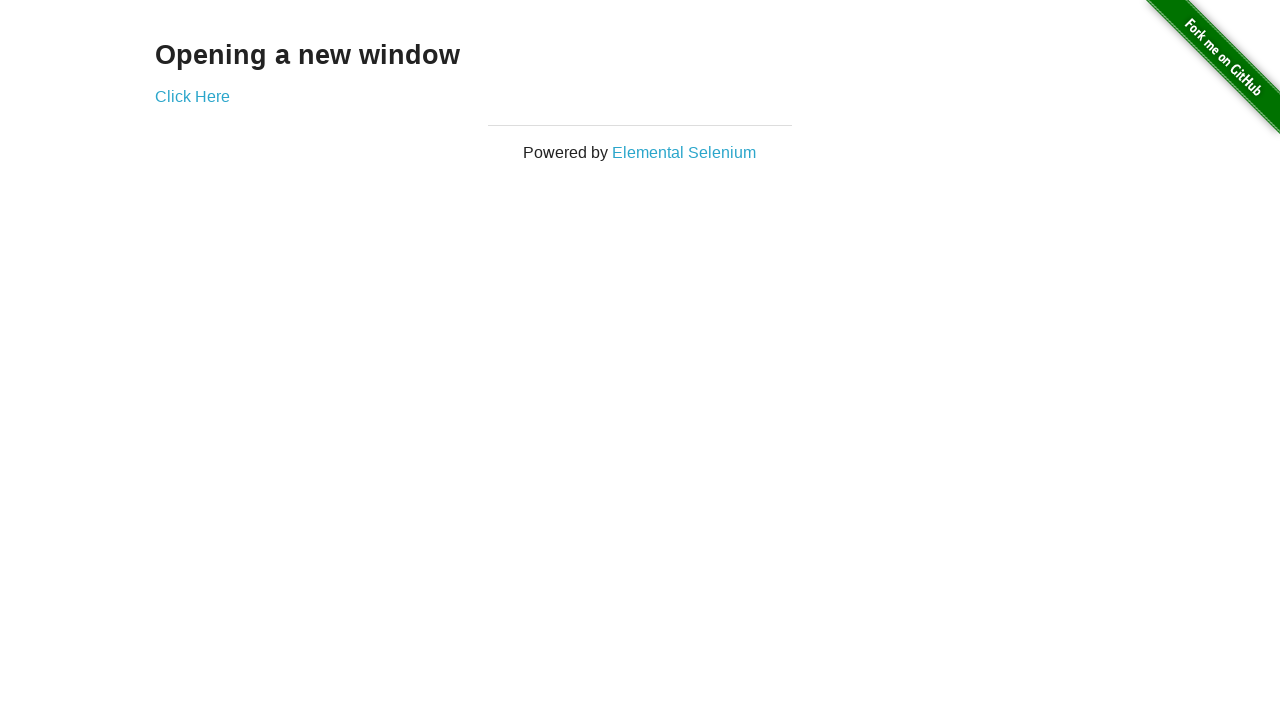

Verified header text is 'Opening a new window'
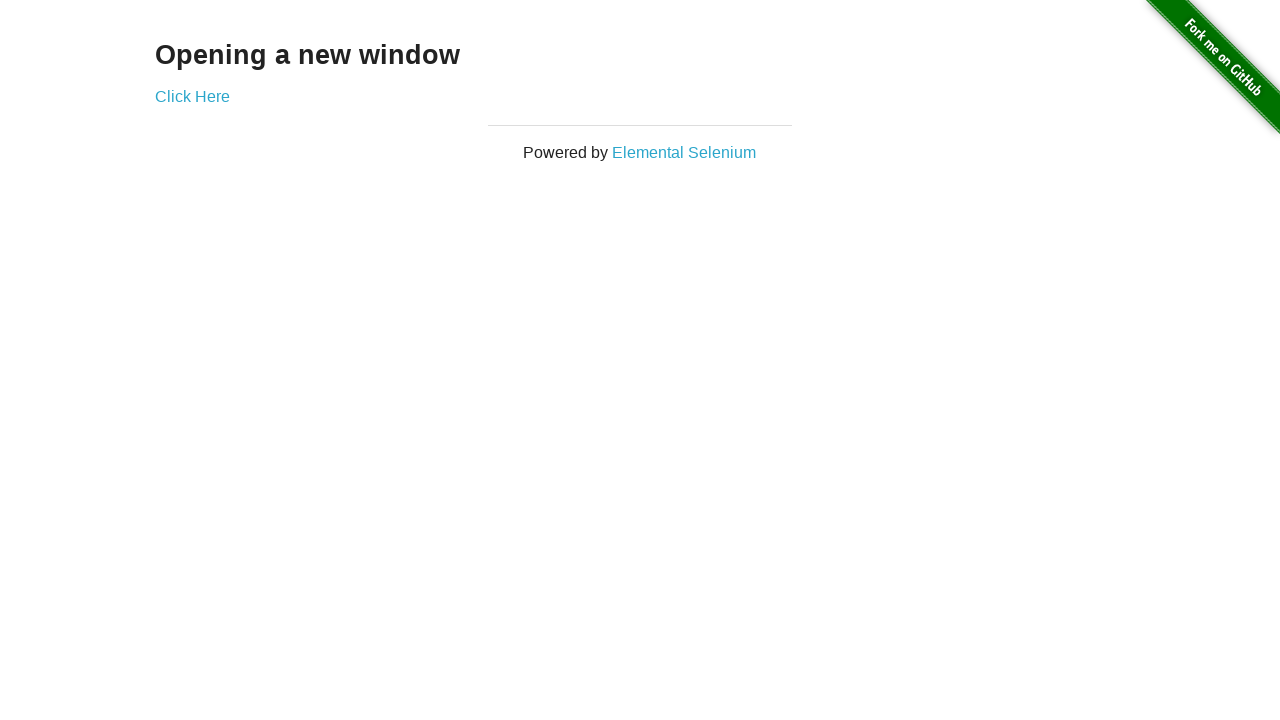

Verified main page title is 'The Internet'
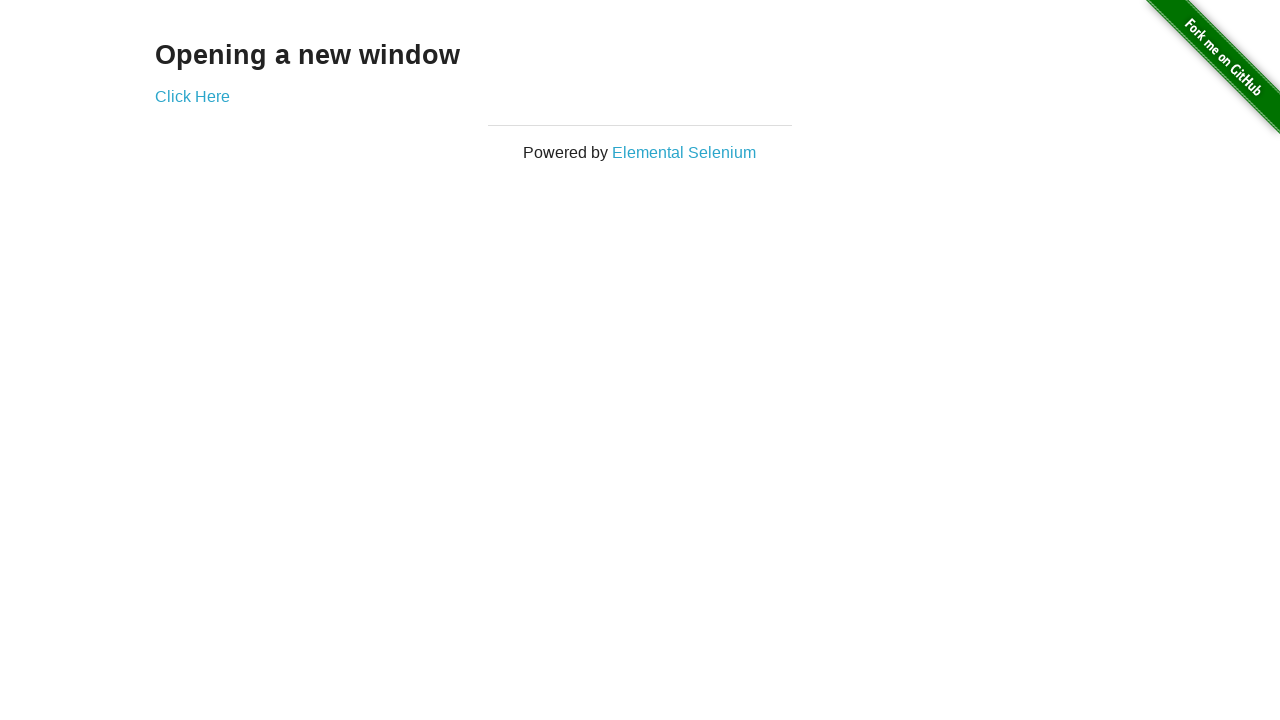

Clicked 'Click Here' link to open new window at (192, 96) on text='Click Here'
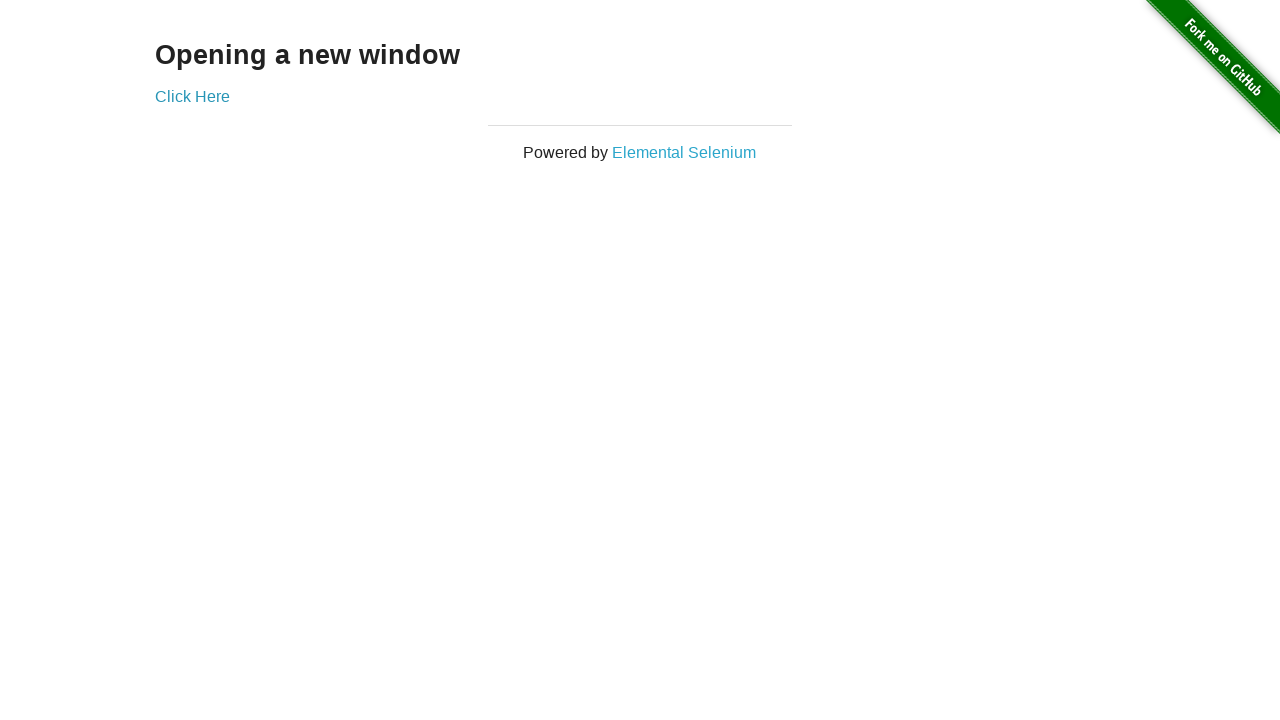

New window loaded successfully
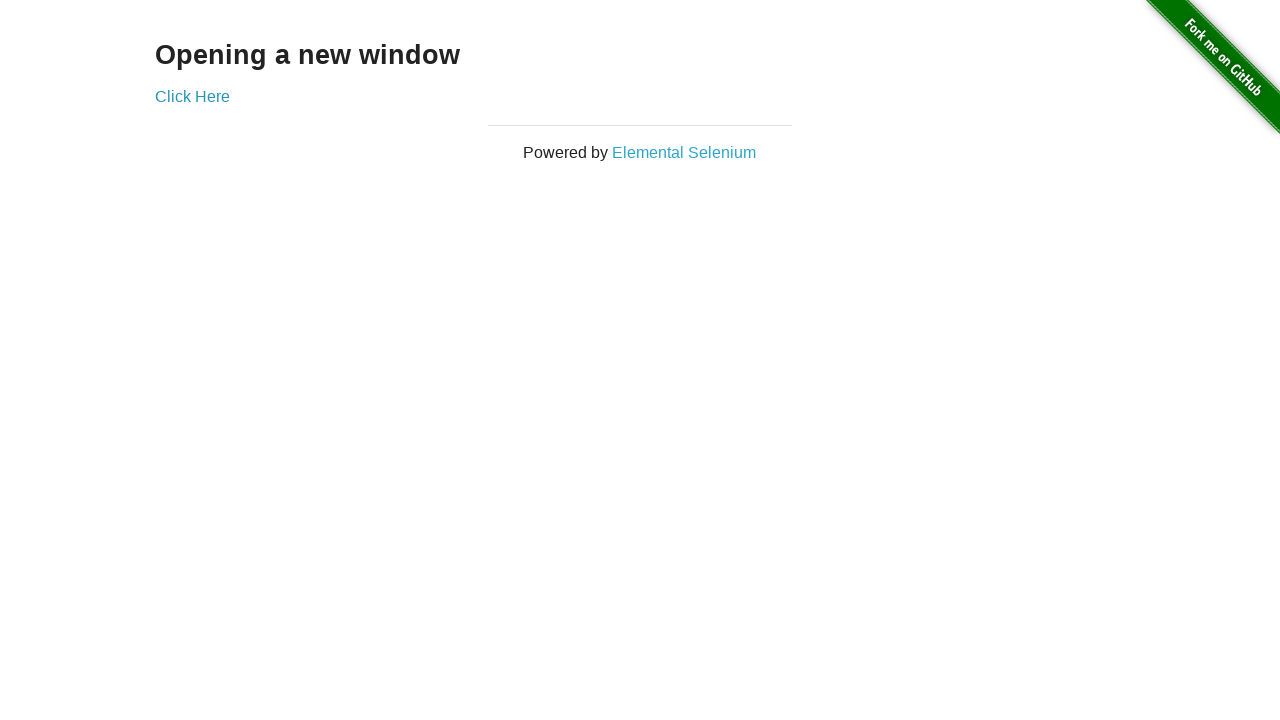

Verified new window title is 'New Window'
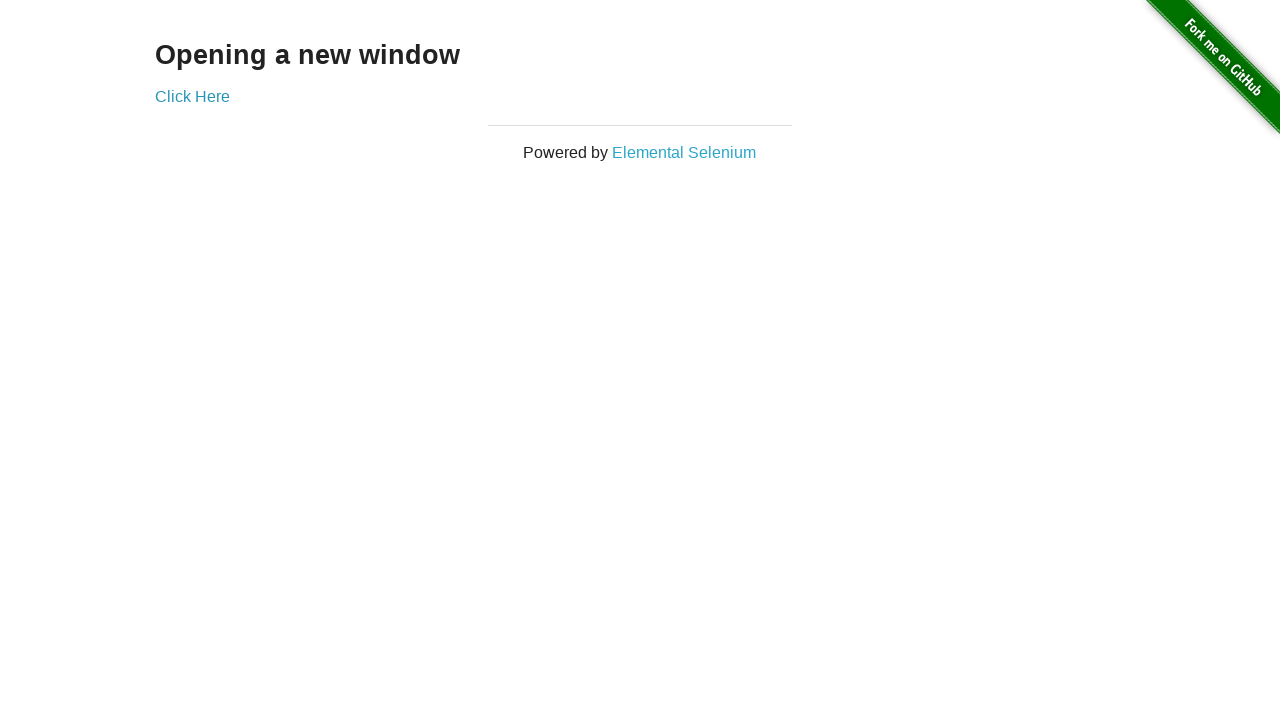

Switched back to original window
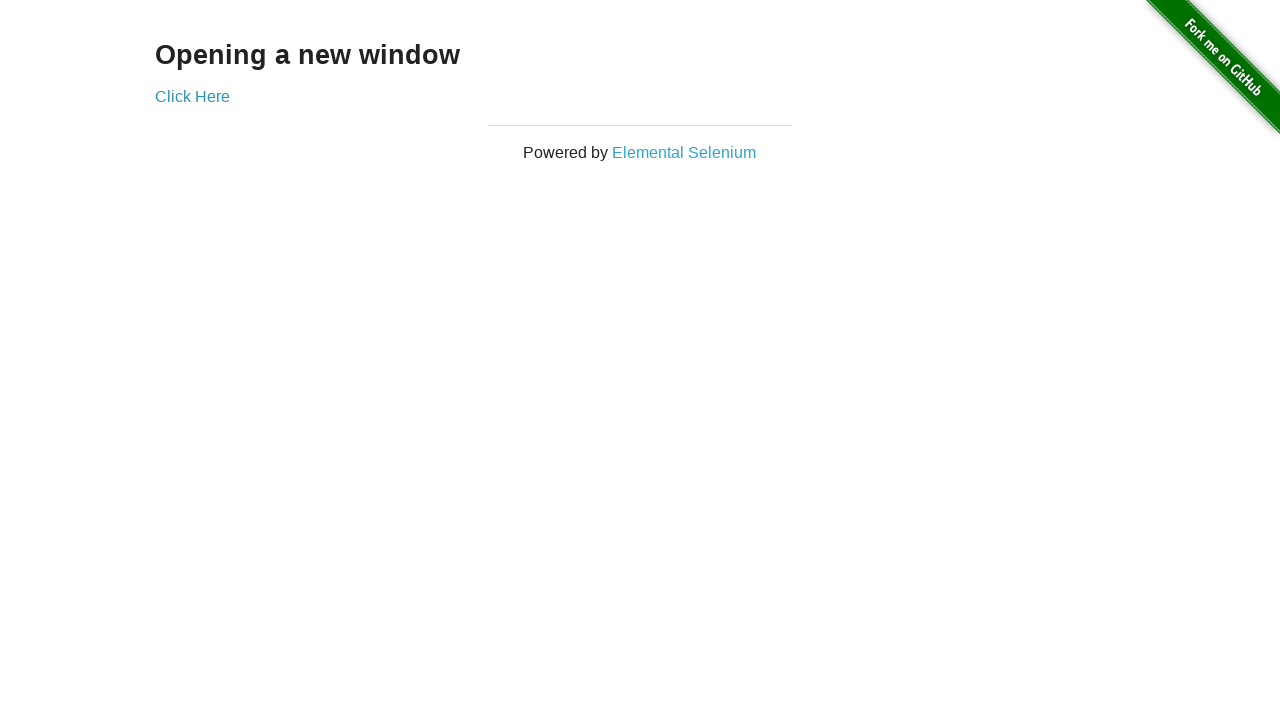

Verified original window title is 'The Internet'
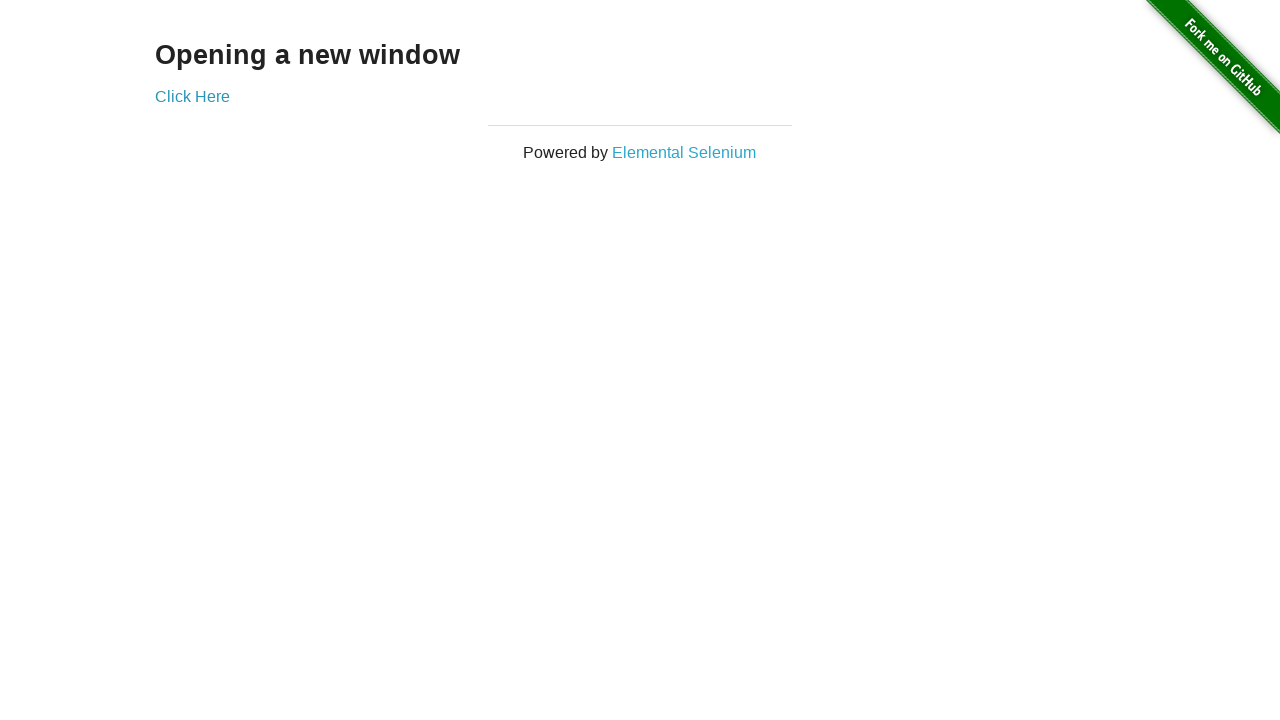

Switched to new window
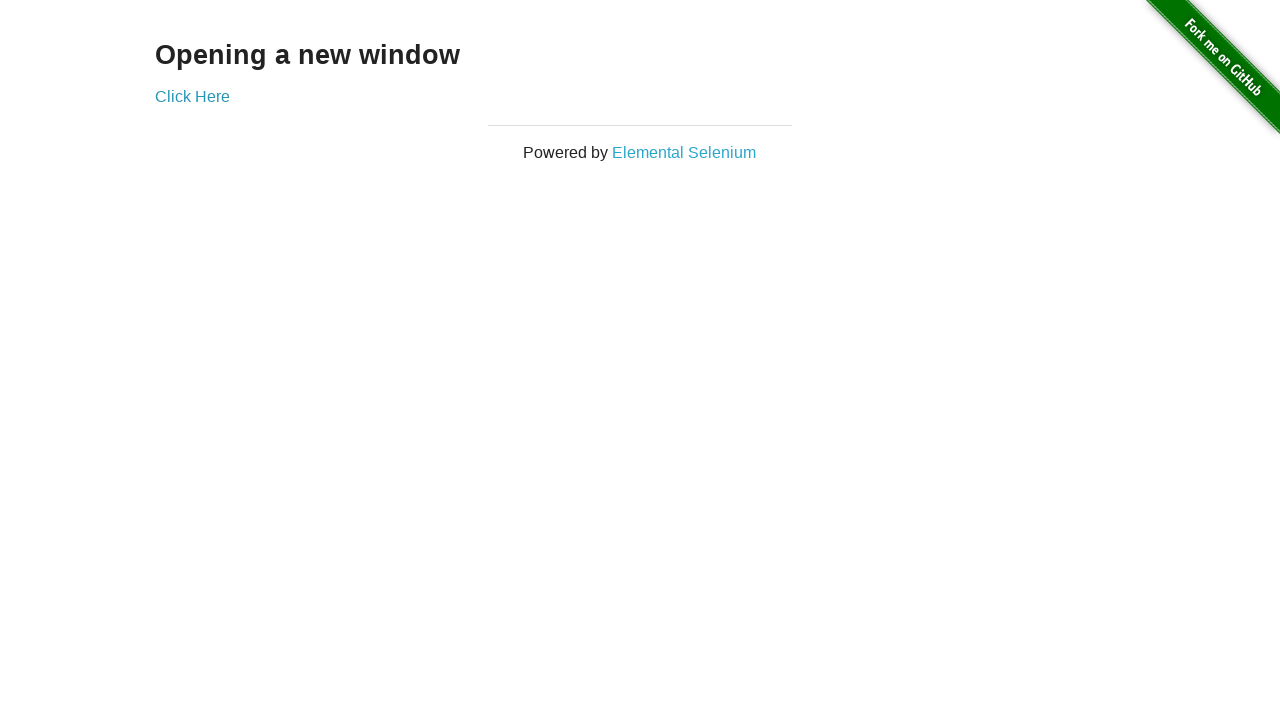

Switched back to original window
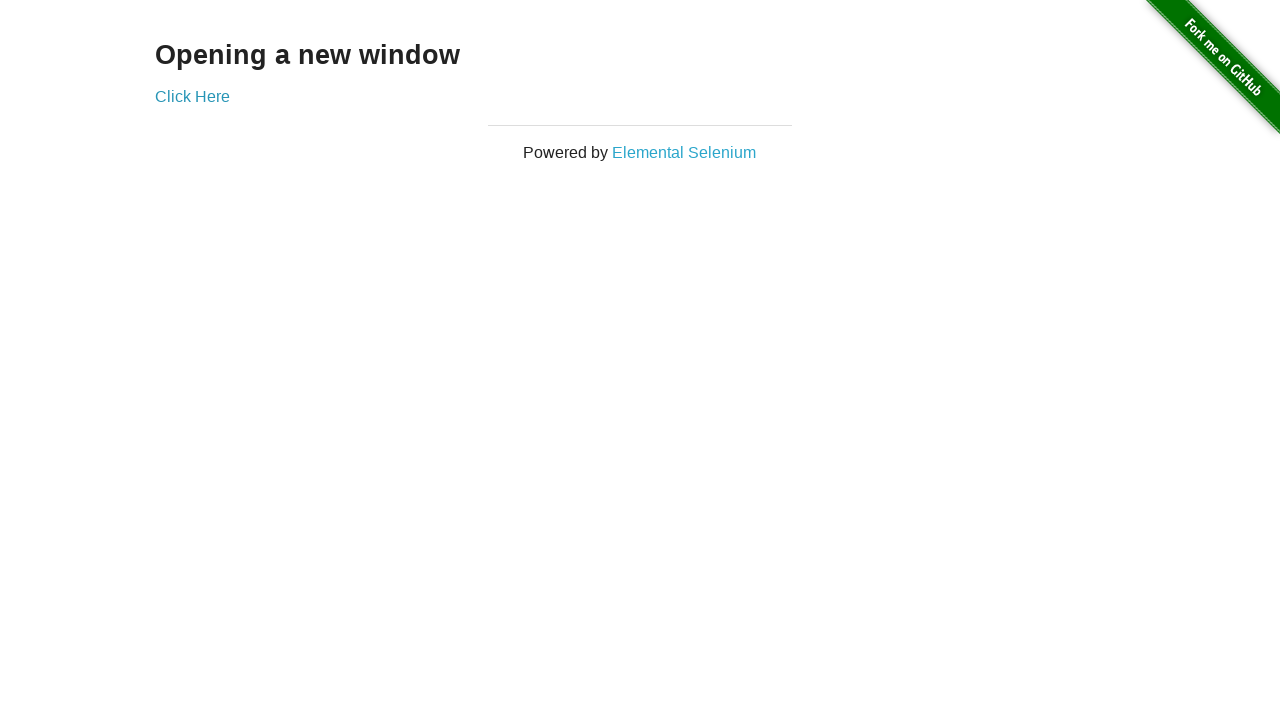

Switched to new window again
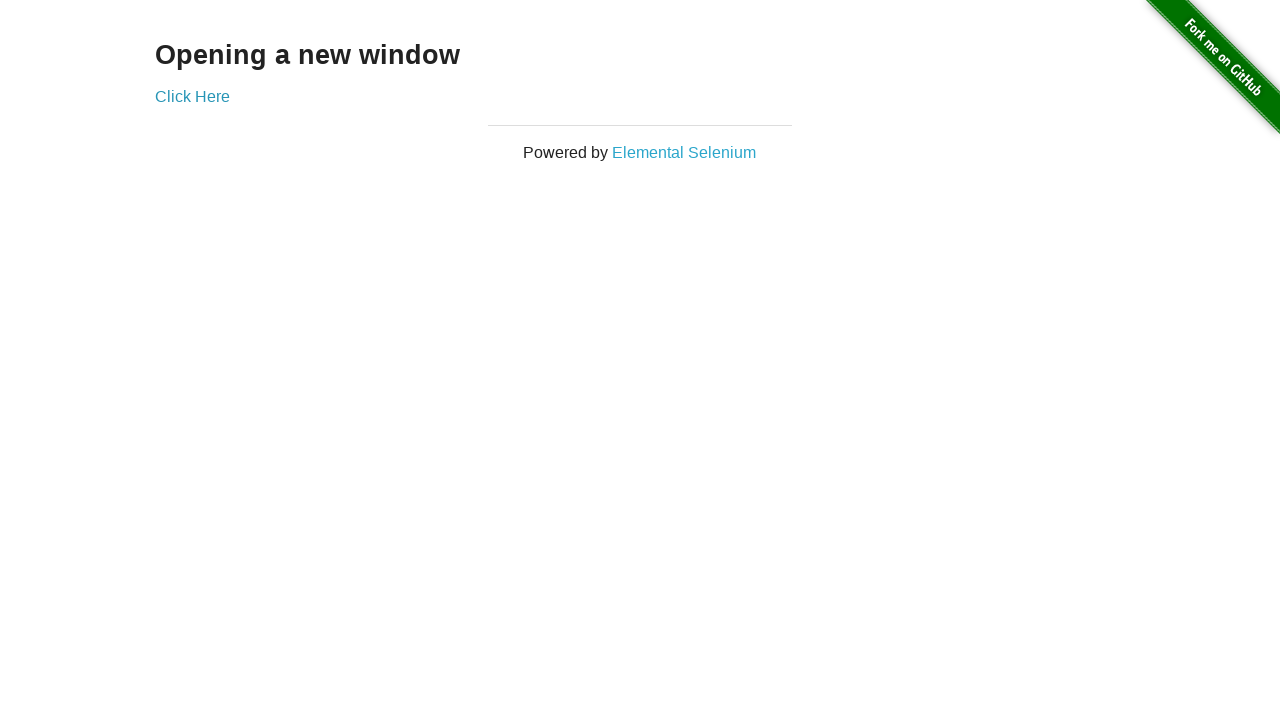

Switched back to original window again
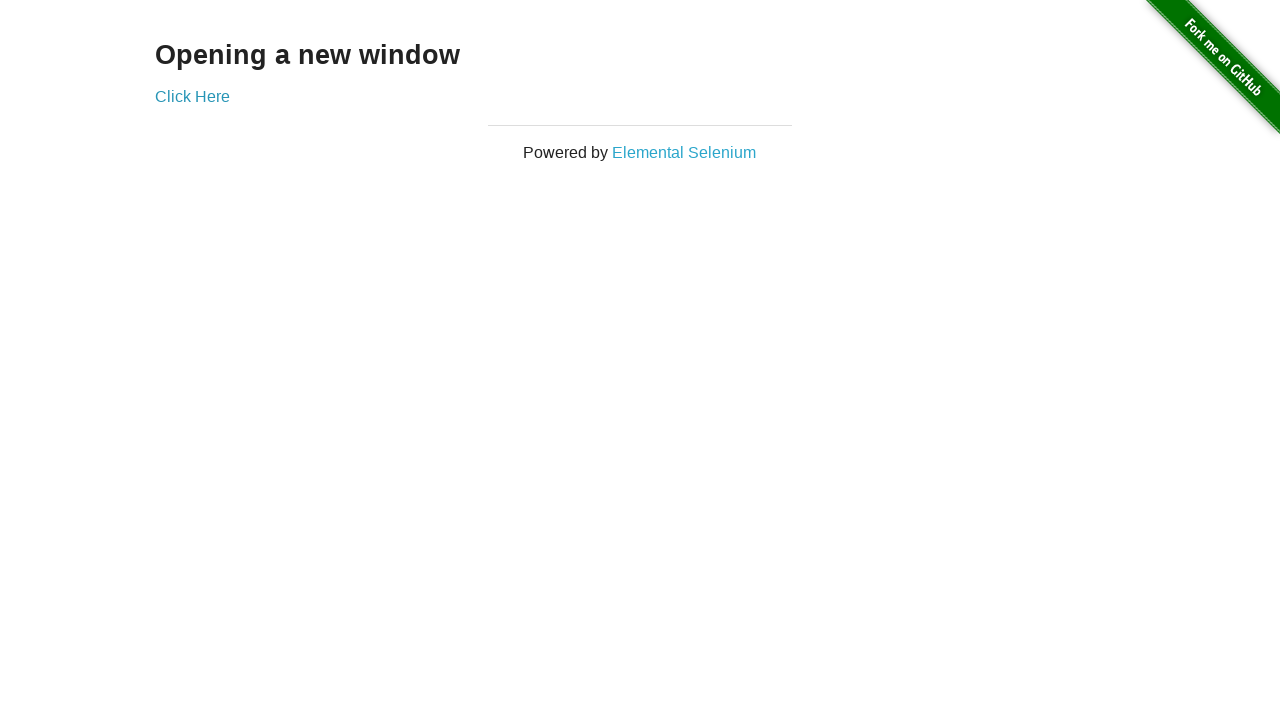

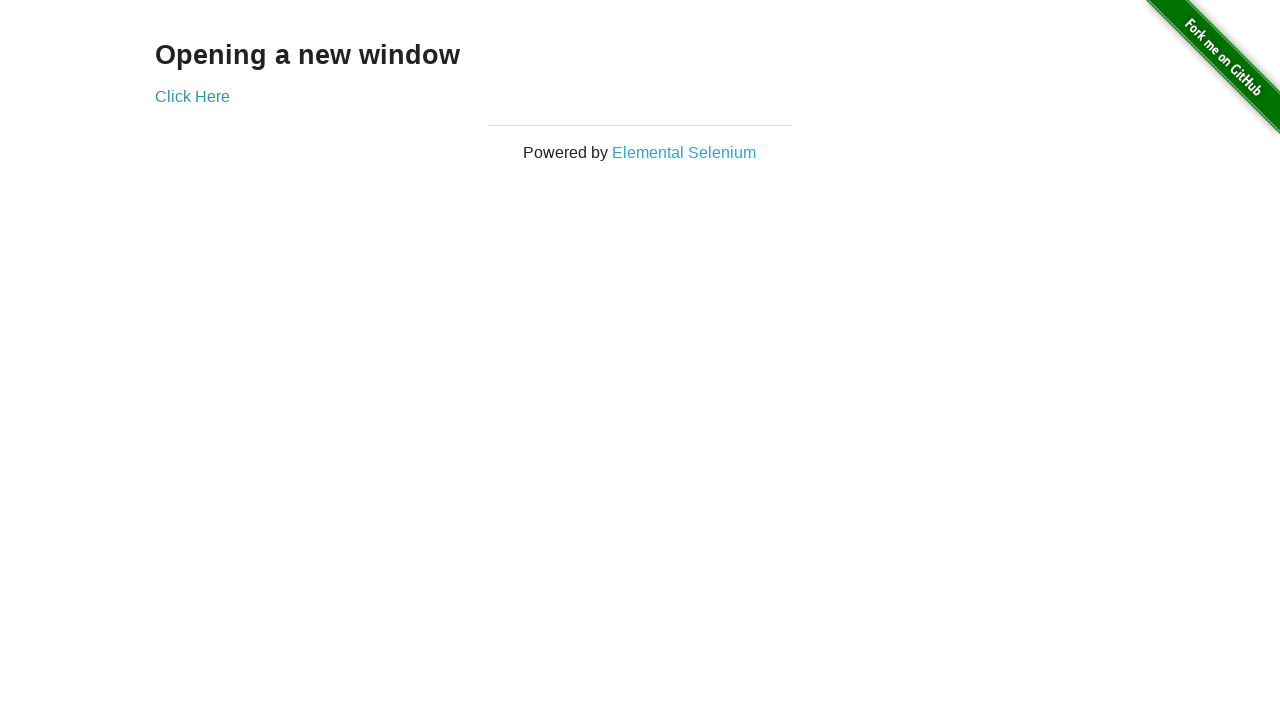